Navigates to DuckDuckGo homepage and performs page scrolling using keyboard page down actions multiple times

Starting URL: https://duckduckgo.com/

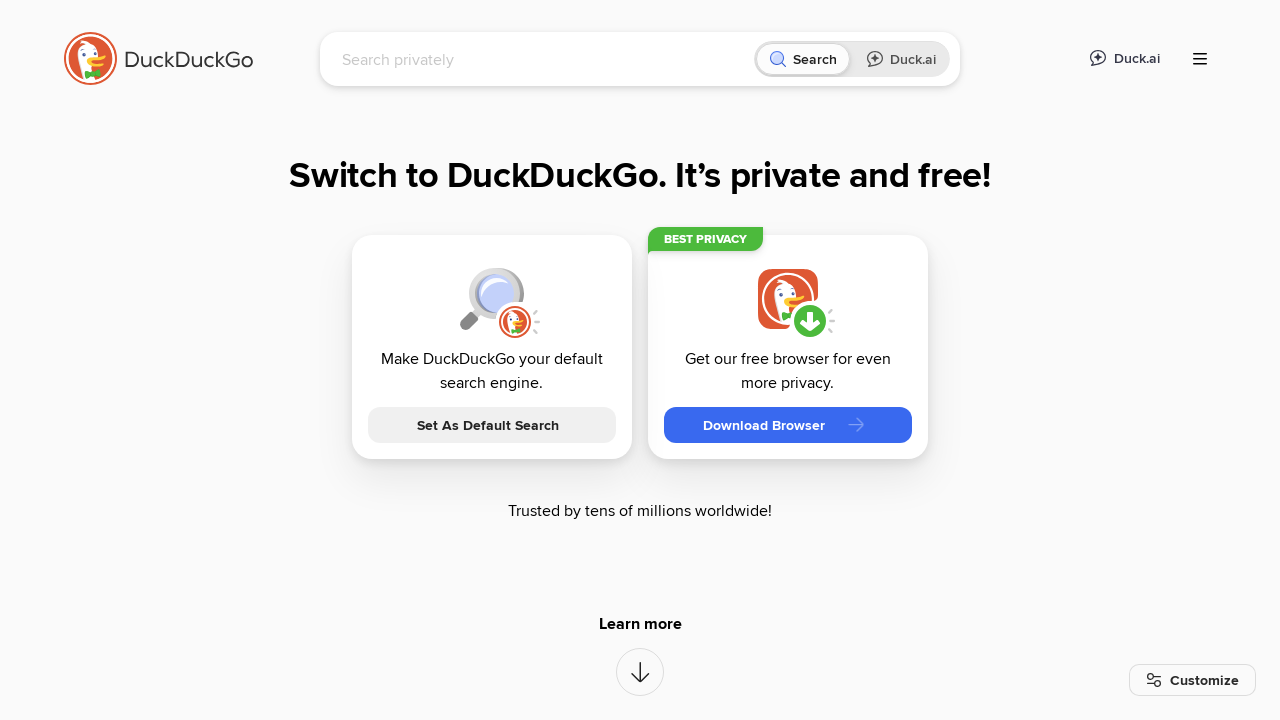

DuckDuckGo homepage loaded (domcontentloaded)
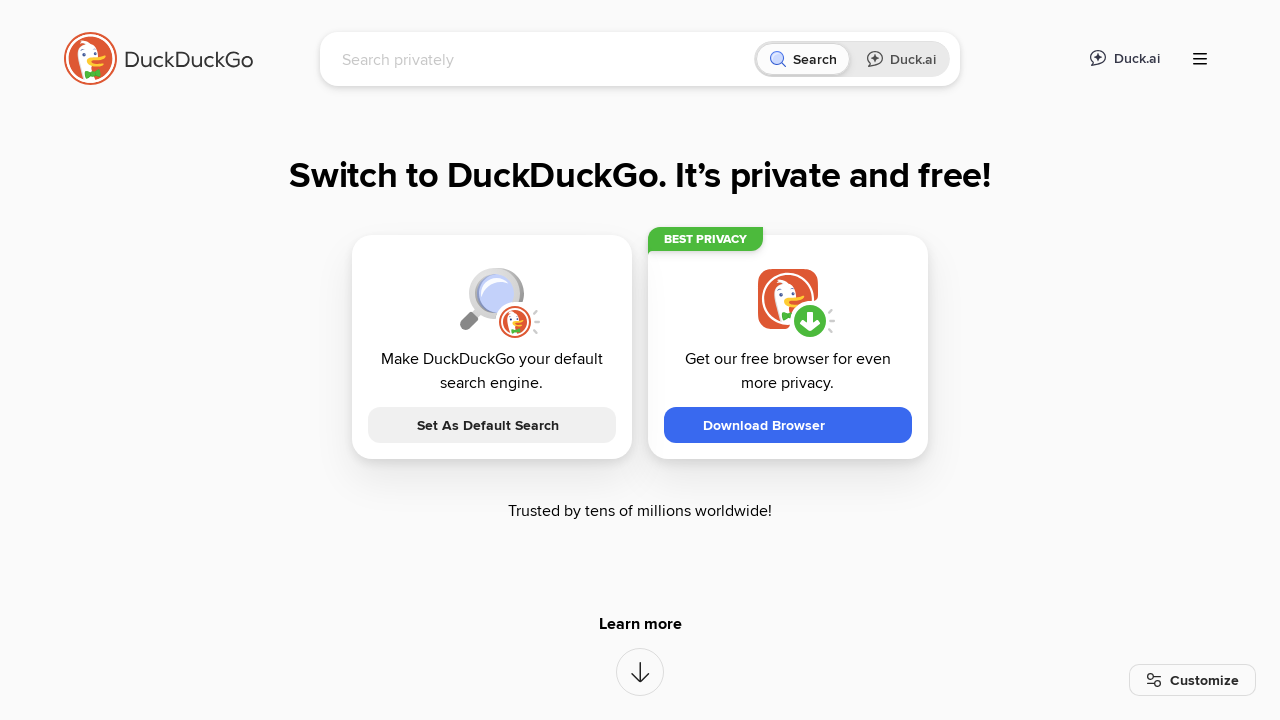

Pressed PageDown key (scroll 1/15)
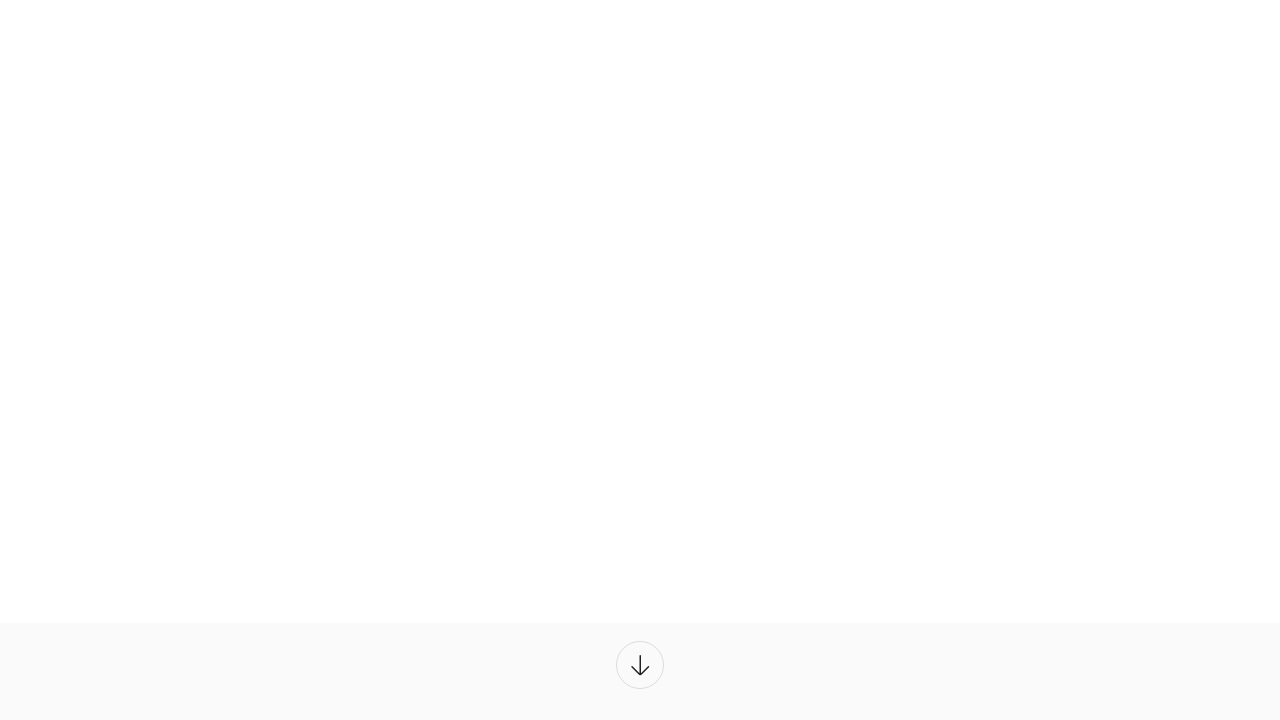

Waited 500ms between scrolls
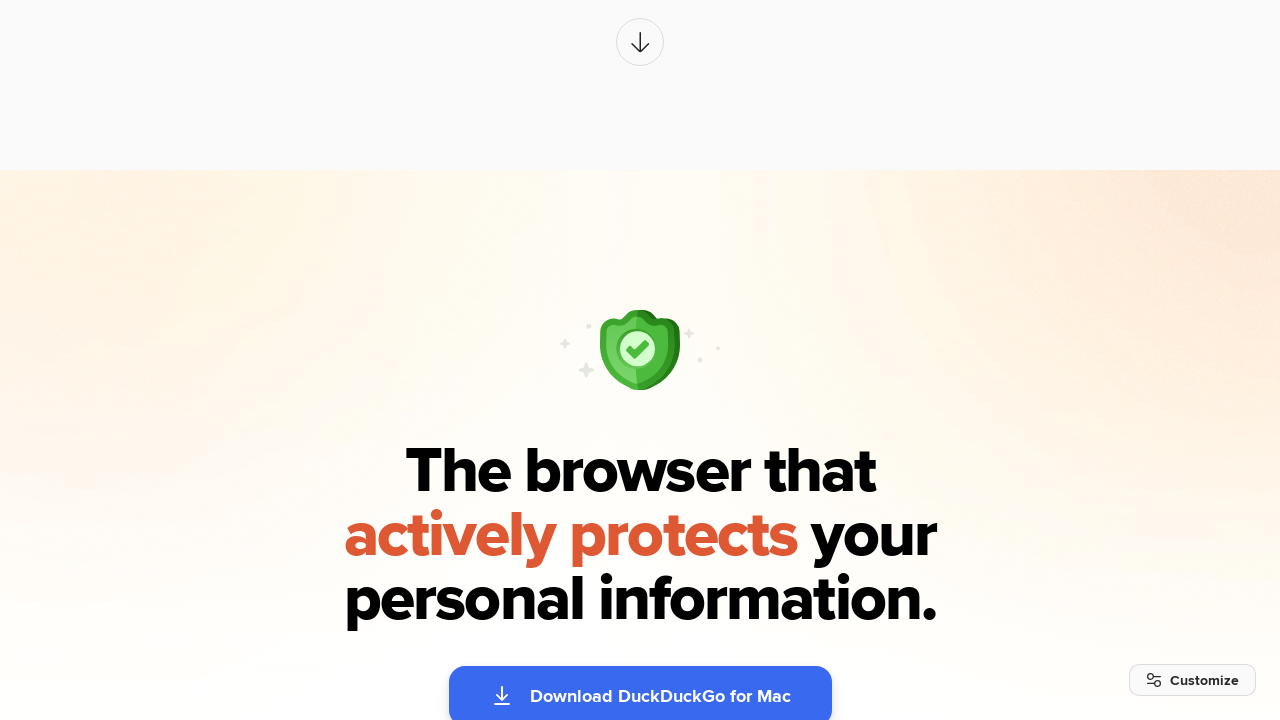

Pressed PageDown key (scroll 2/15)
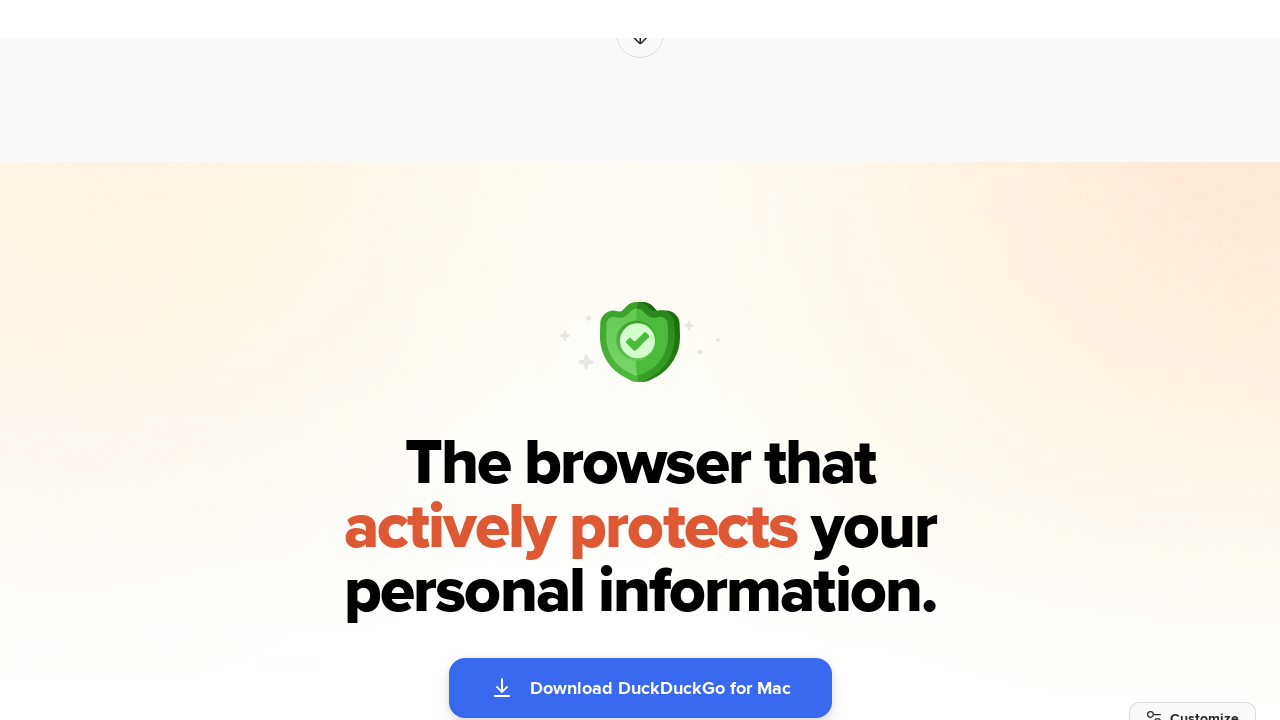

Waited 500ms between scrolls
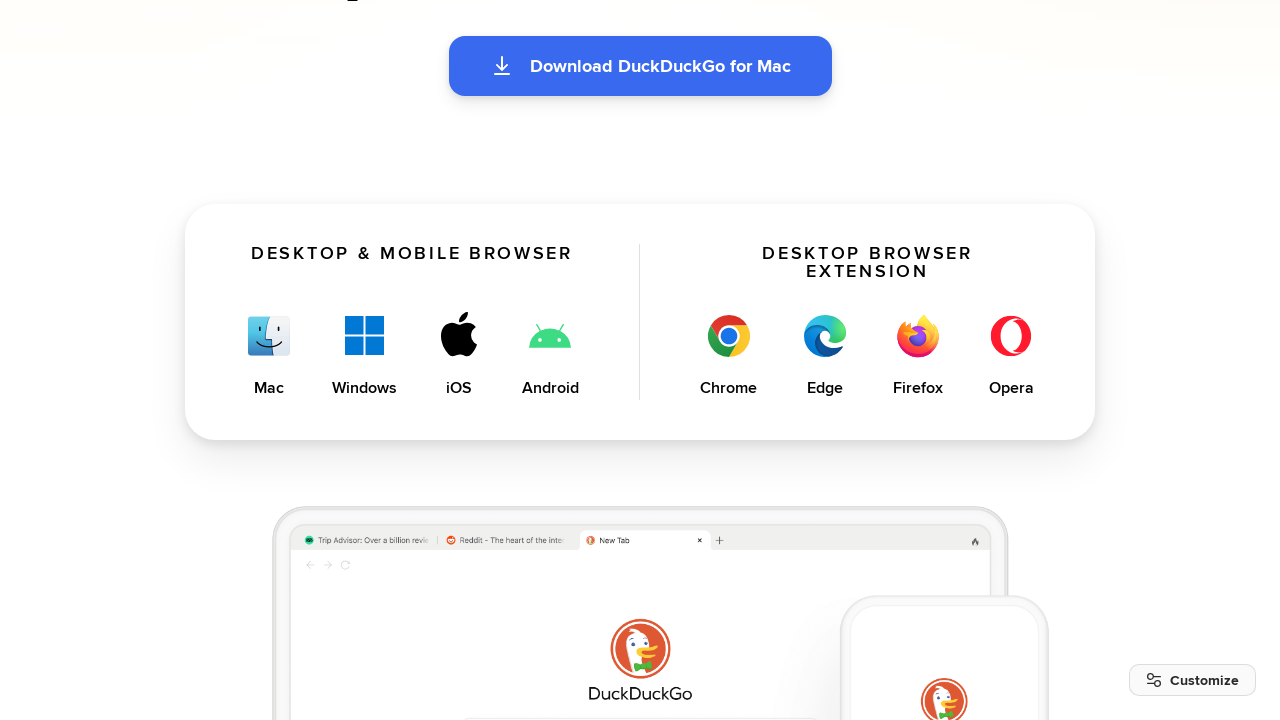

Pressed PageDown key (scroll 3/15)
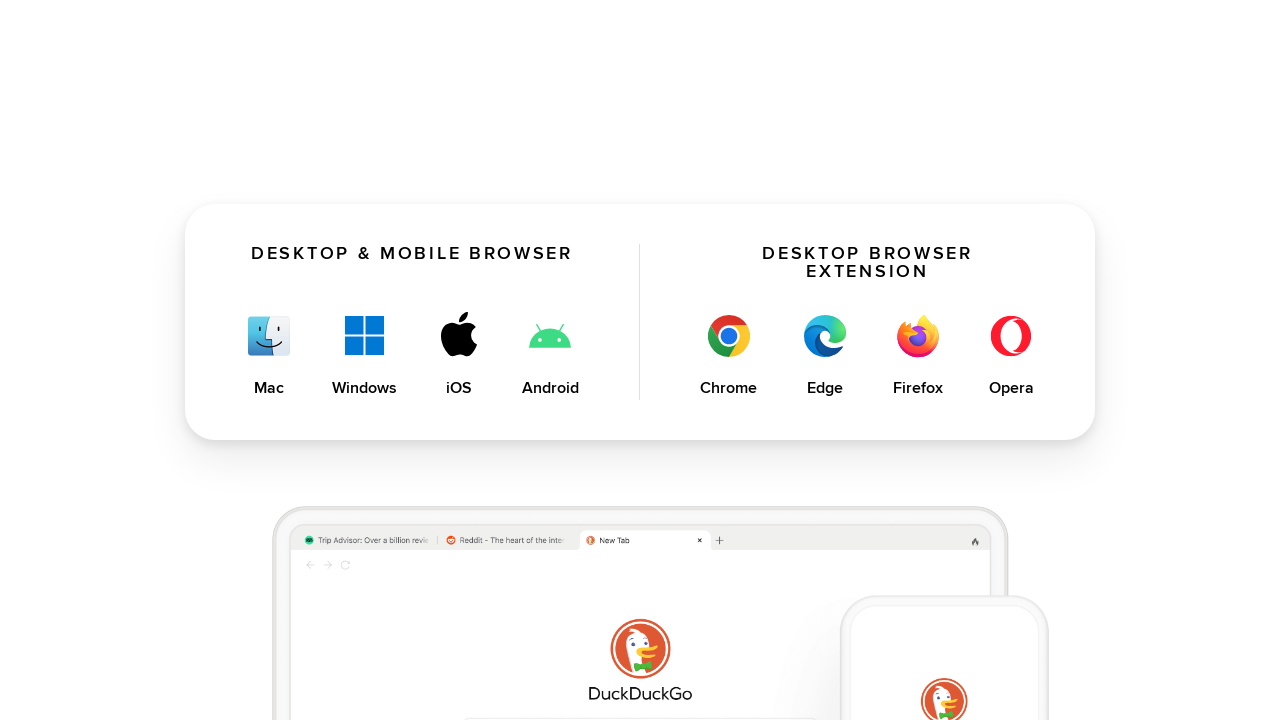

Waited 500ms between scrolls
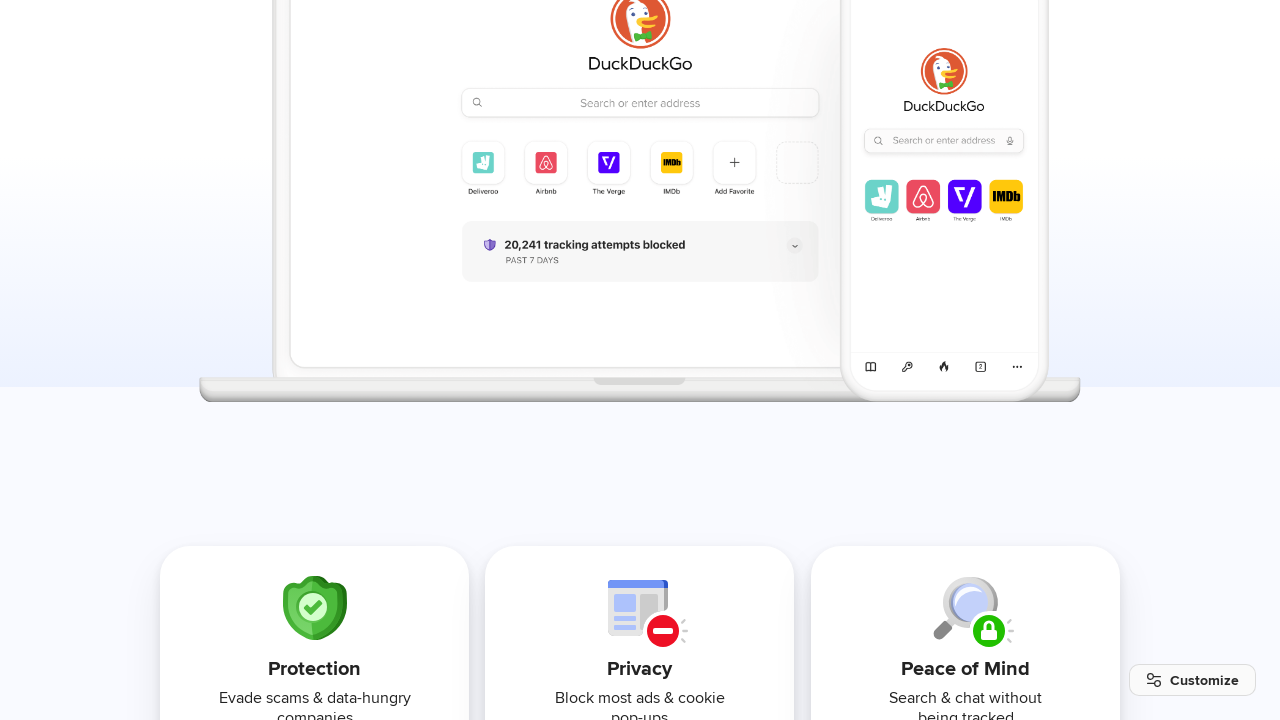

Pressed PageDown key (scroll 4/15)
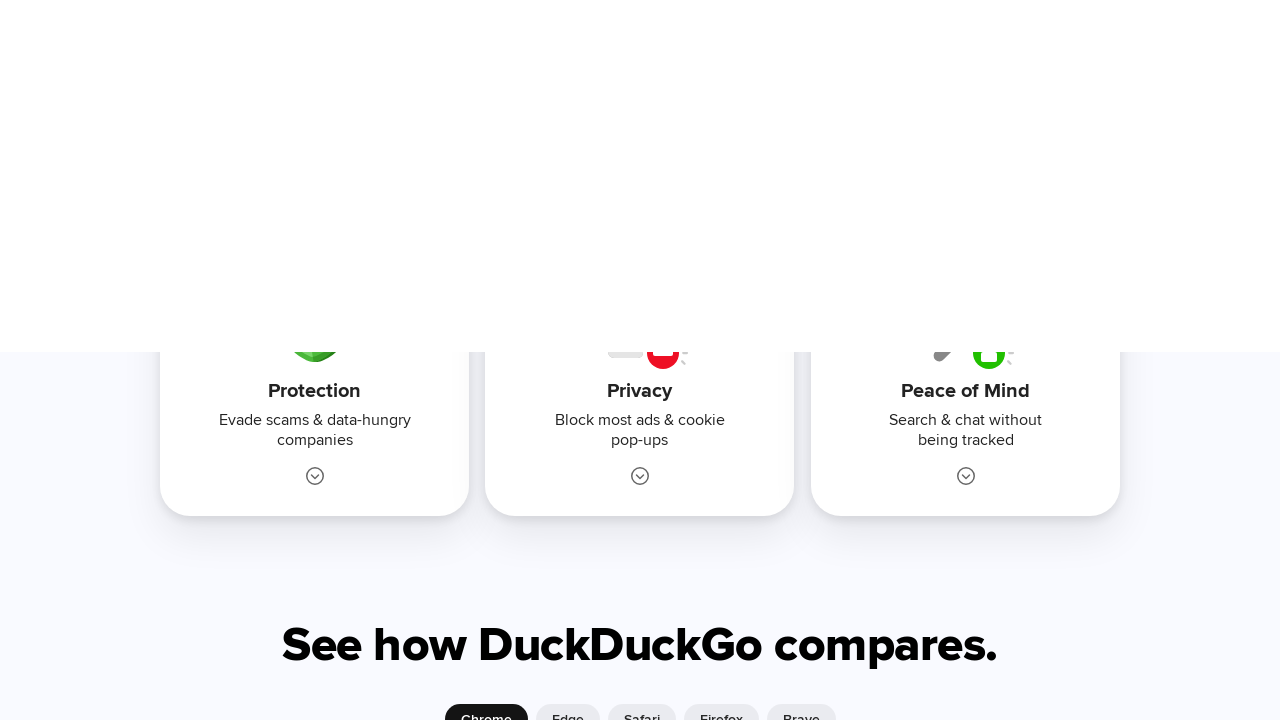

Waited 500ms between scrolls
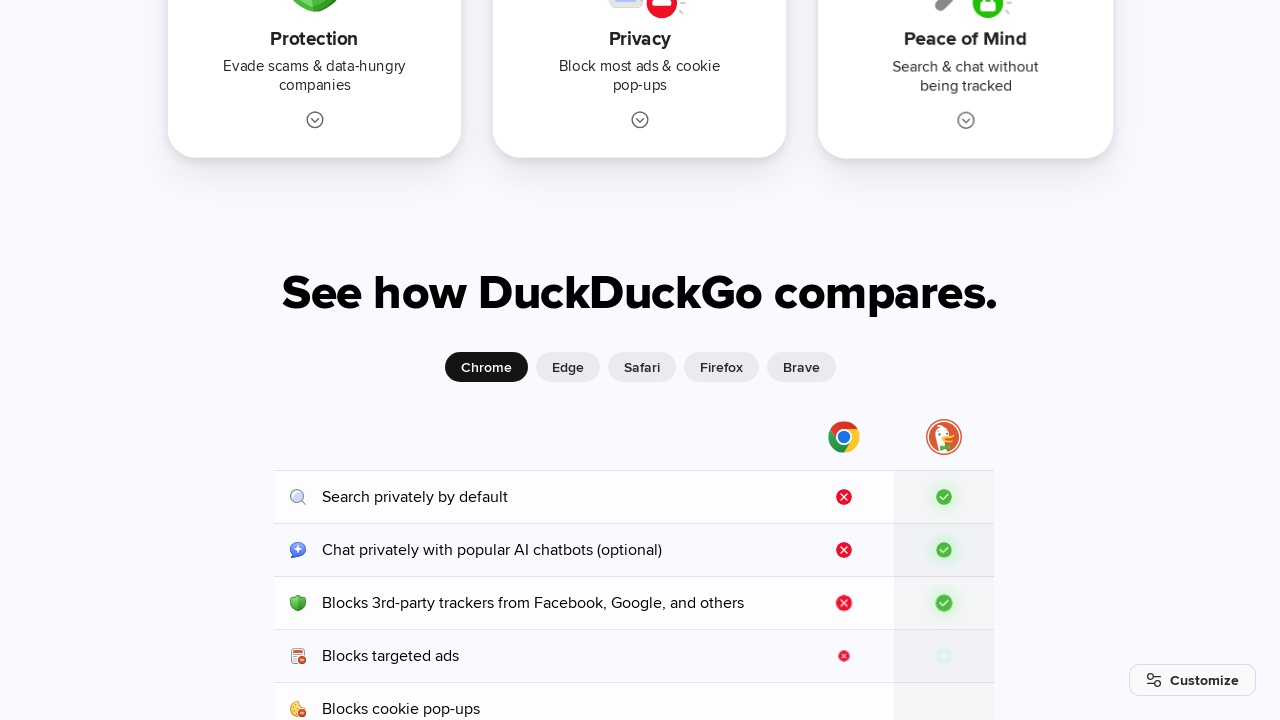

Pressed PageDown key (scroll 5/15)
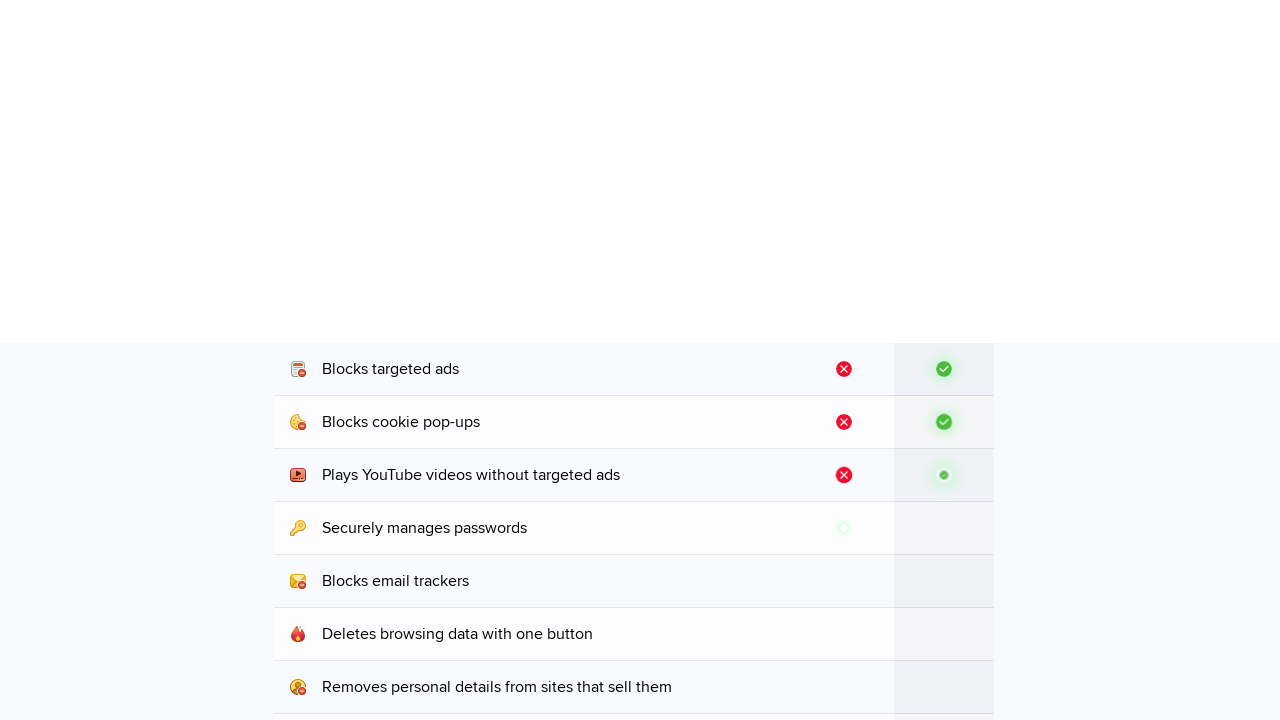

Waited 500ms between scrolls
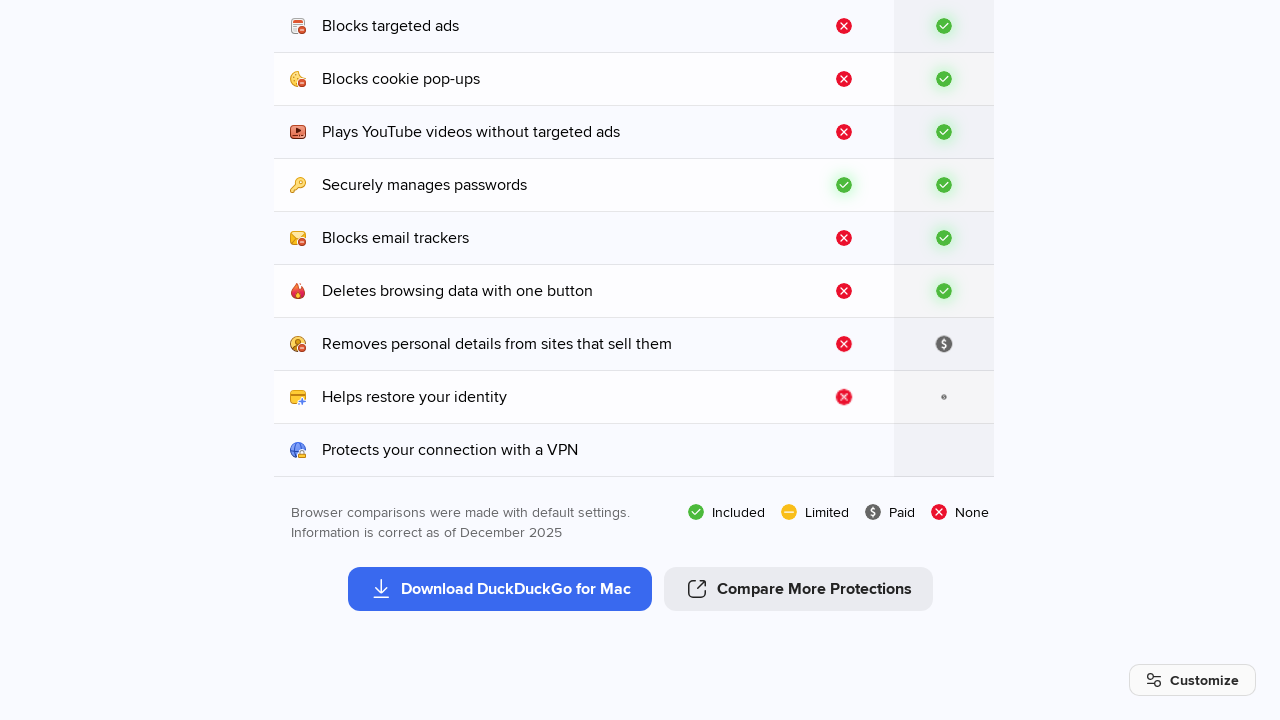

Pressed PageDown key (scroll 6/15)
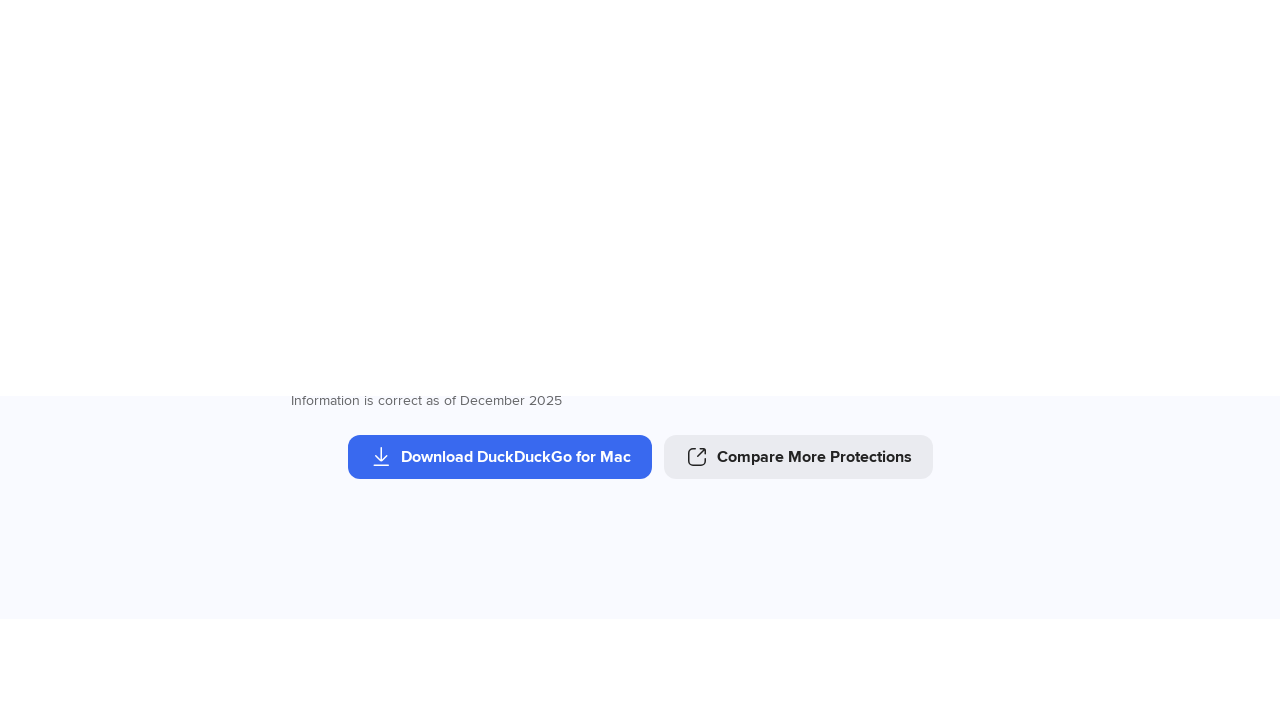

Waited 500ms between scrolls
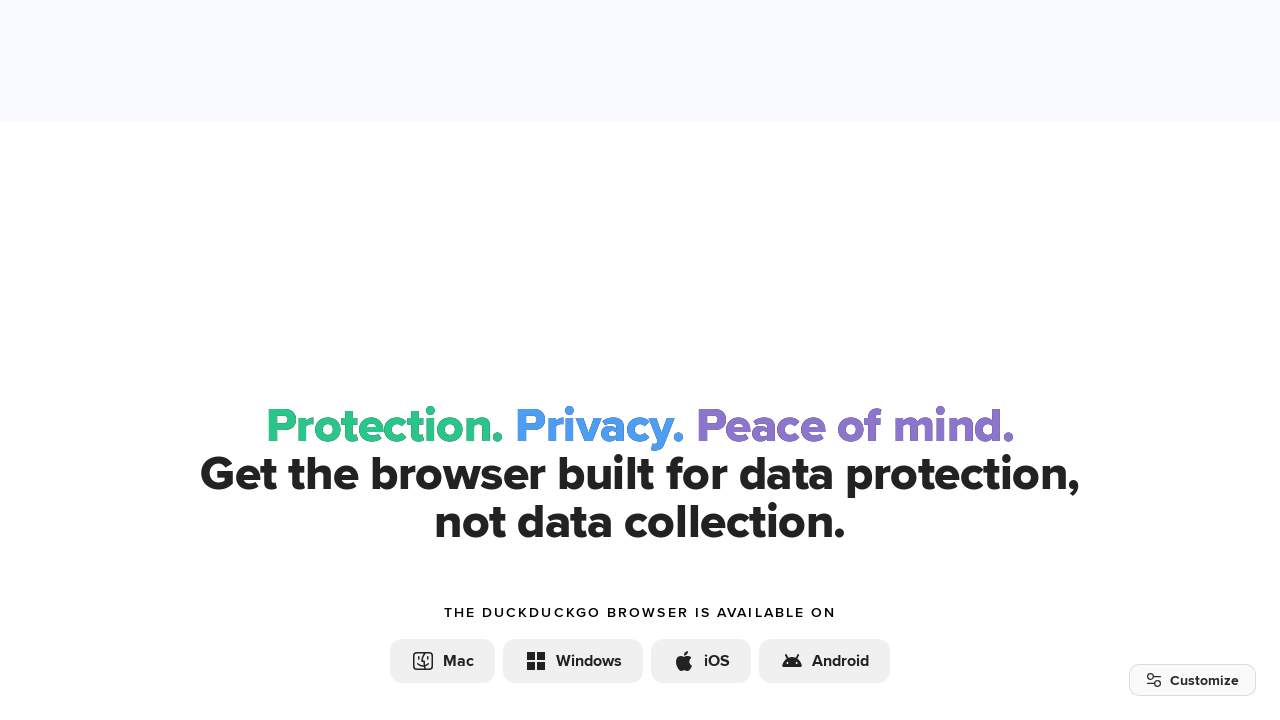

Pressed PageDown key (scroll 7/15)
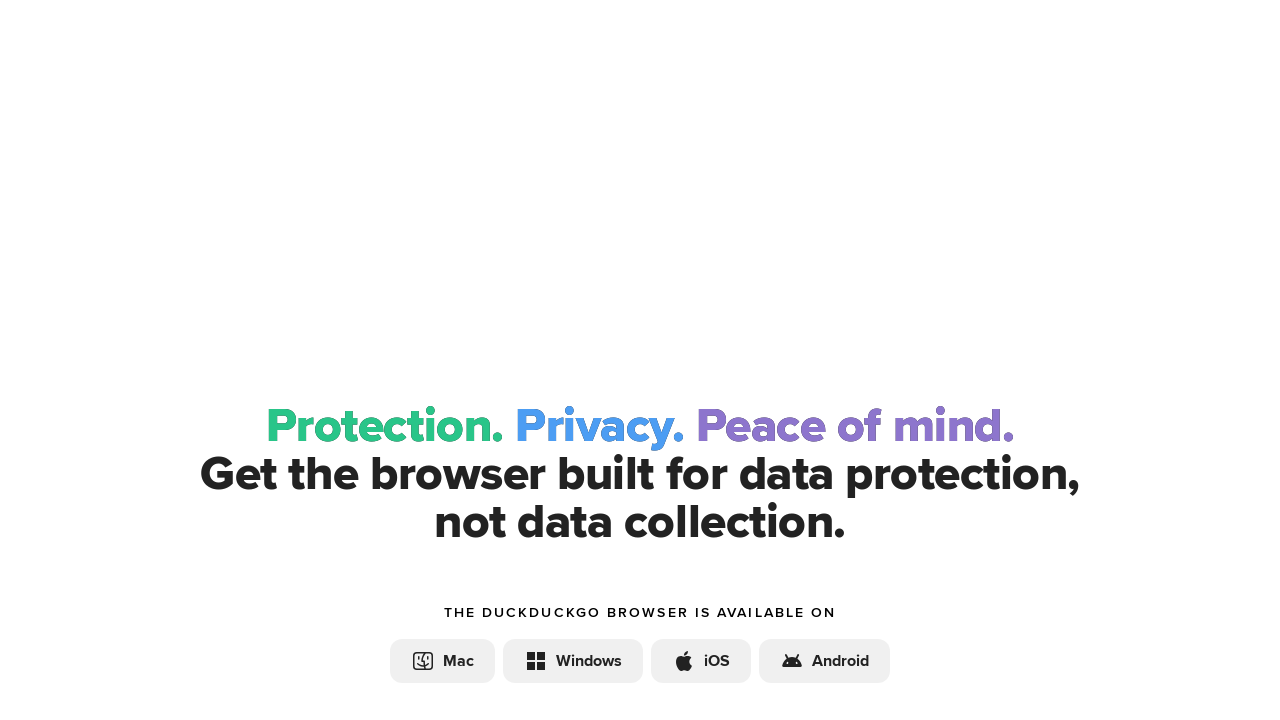

Waited 500ms between scrolls
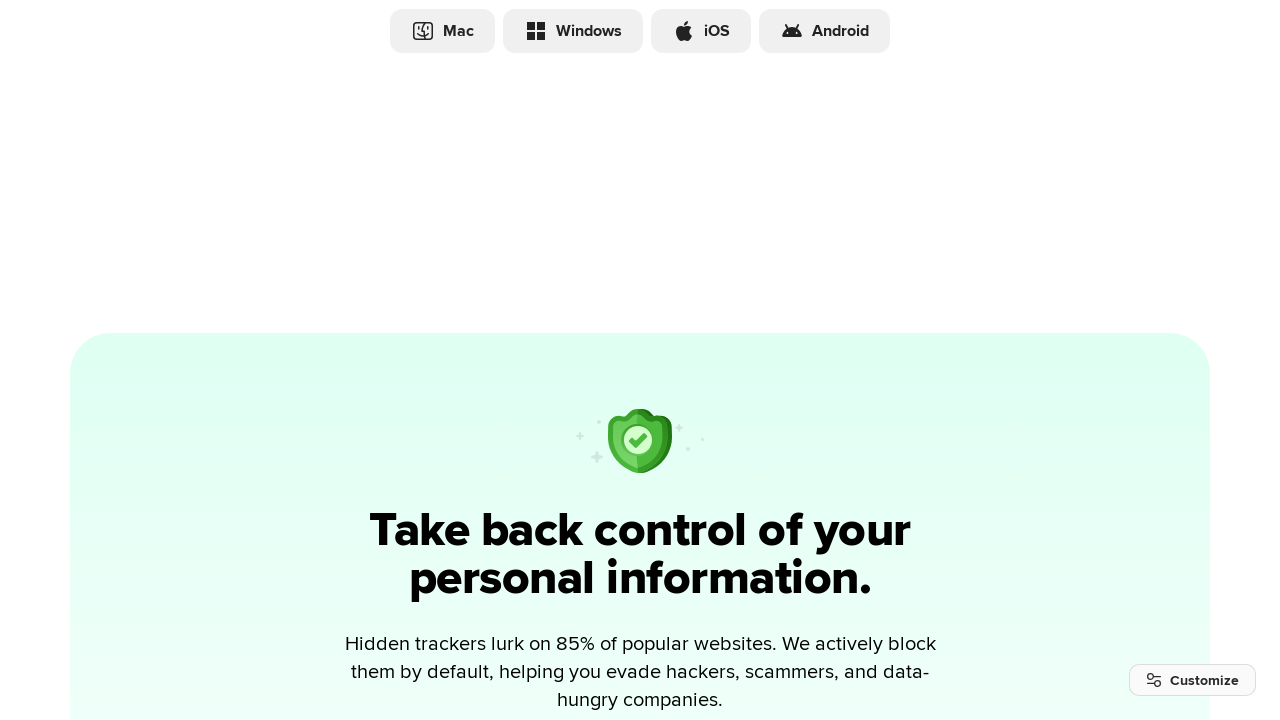

Pressed PageDown key (scroll 8/15)
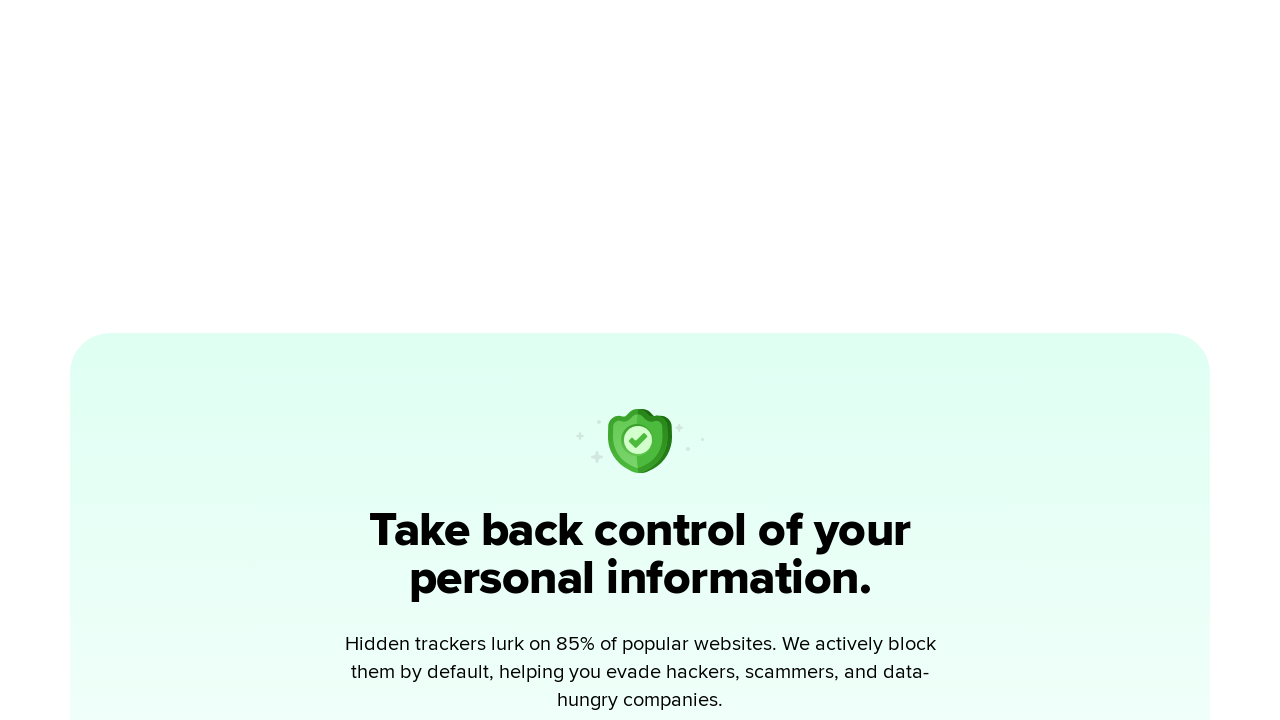

Waited 500ms between scrolls
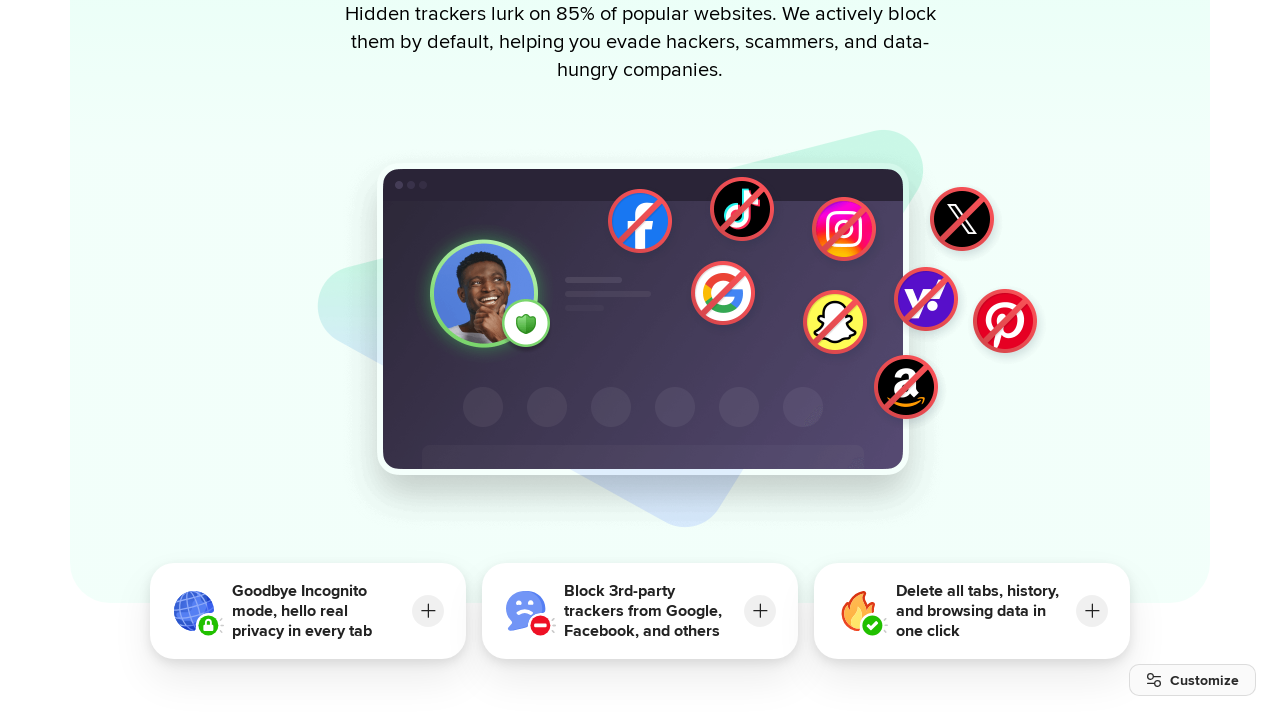

Pressed PageDown key (scroll 9/15)
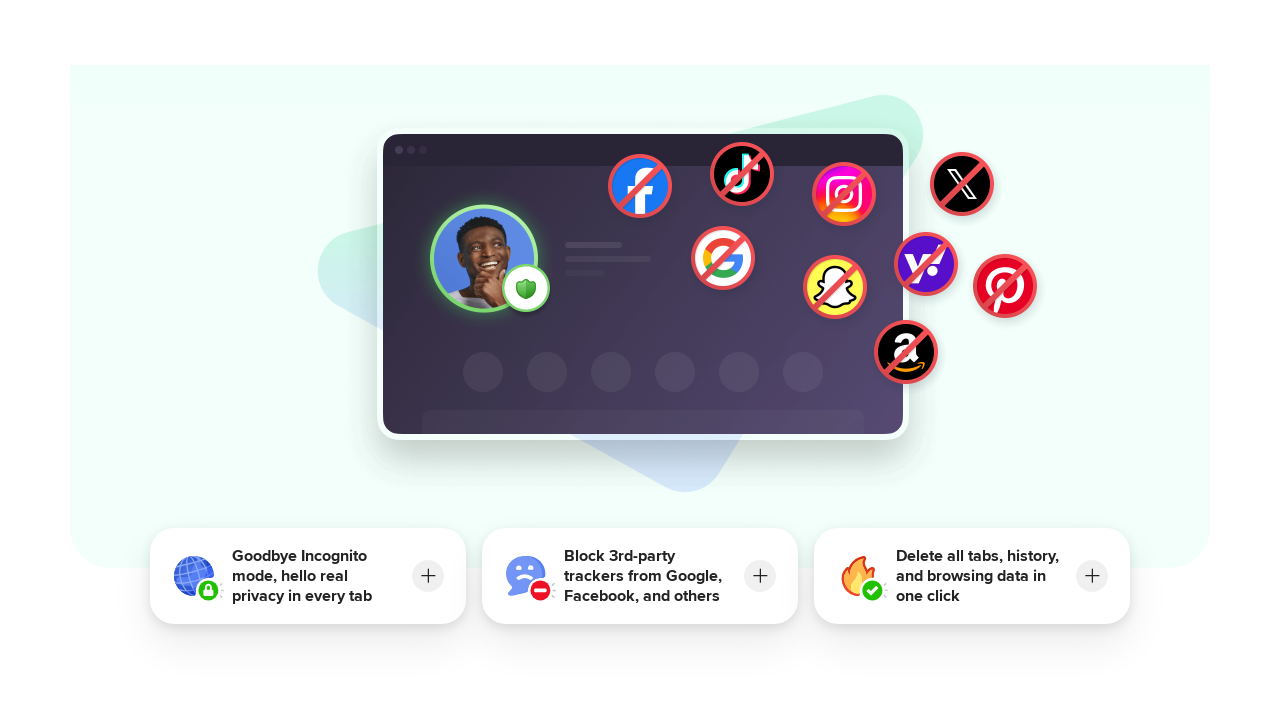

Waited 500ms between scrolls
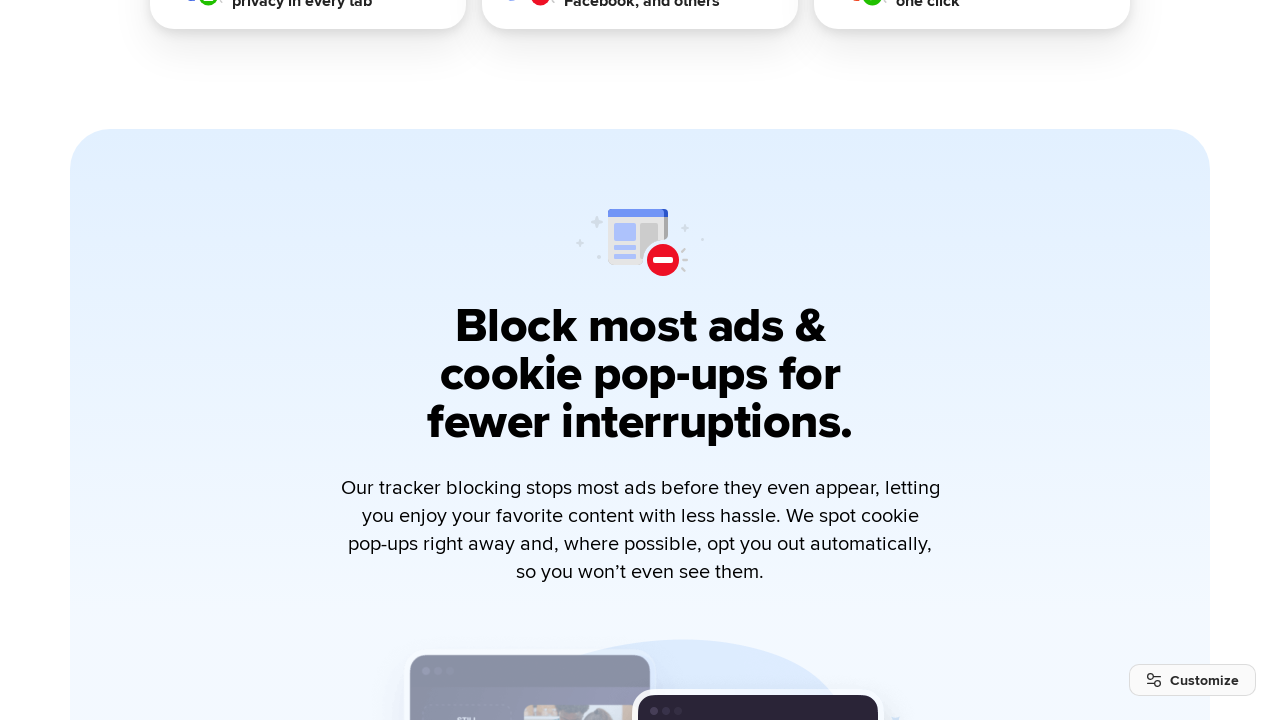

Pressed PageDown key (scroll 10/15)
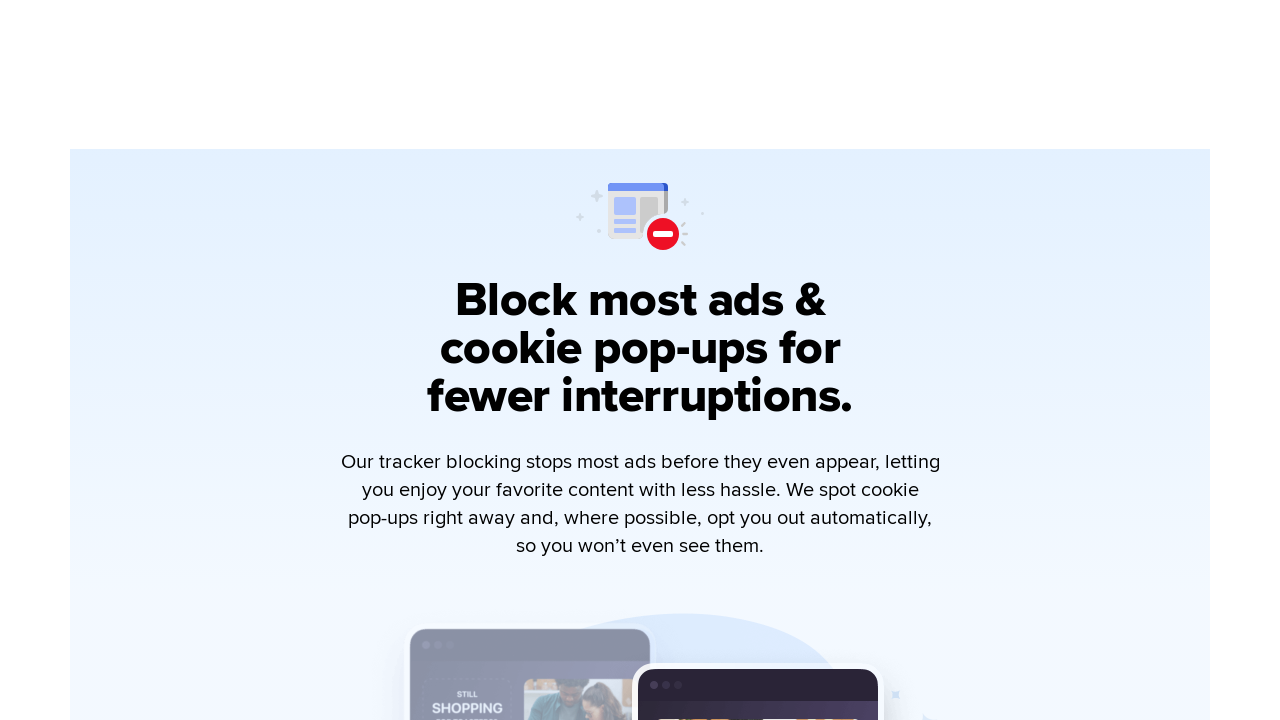

Waited 500ms between scrolls
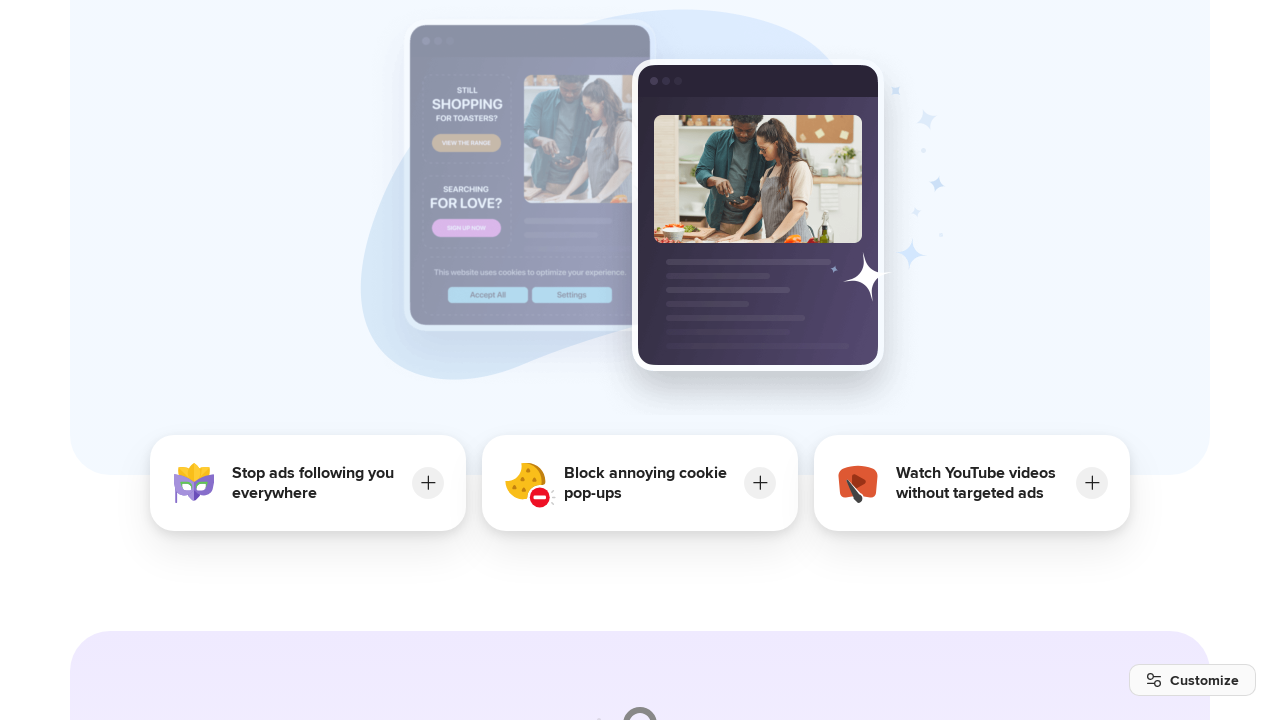

Pressed PageDown key (scroll 11/15)
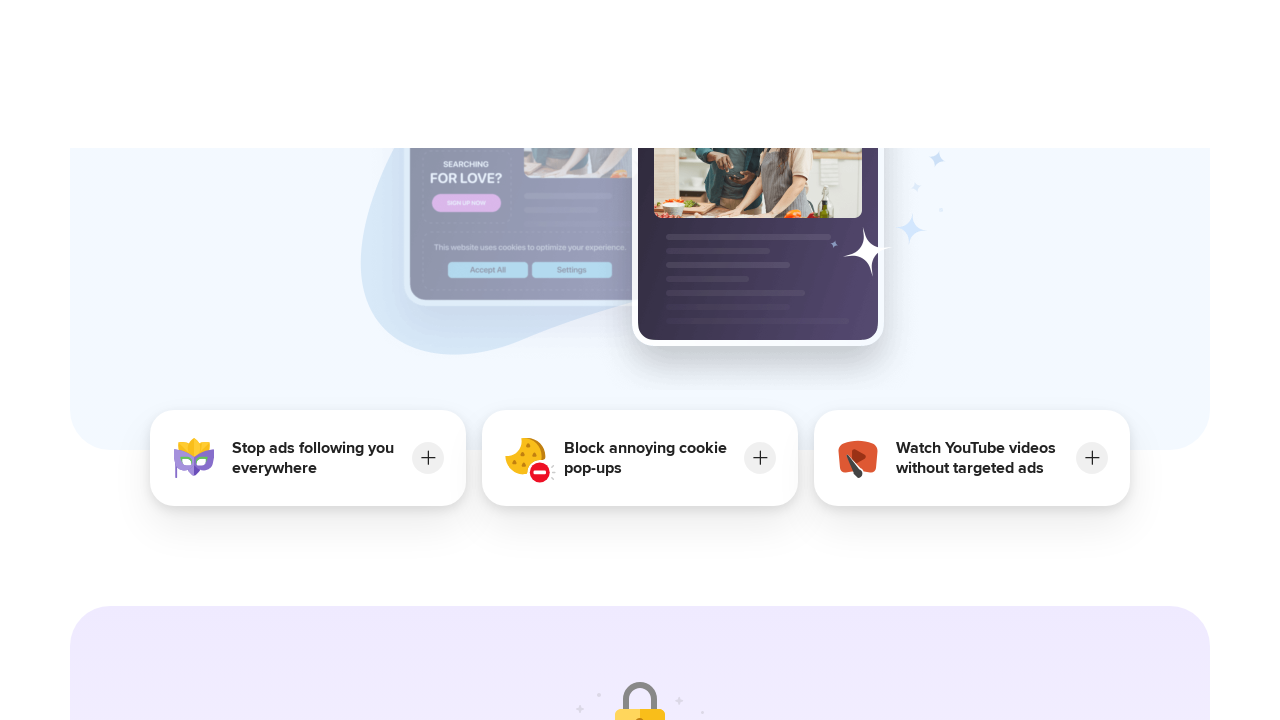

Waited 500ms between scrolls
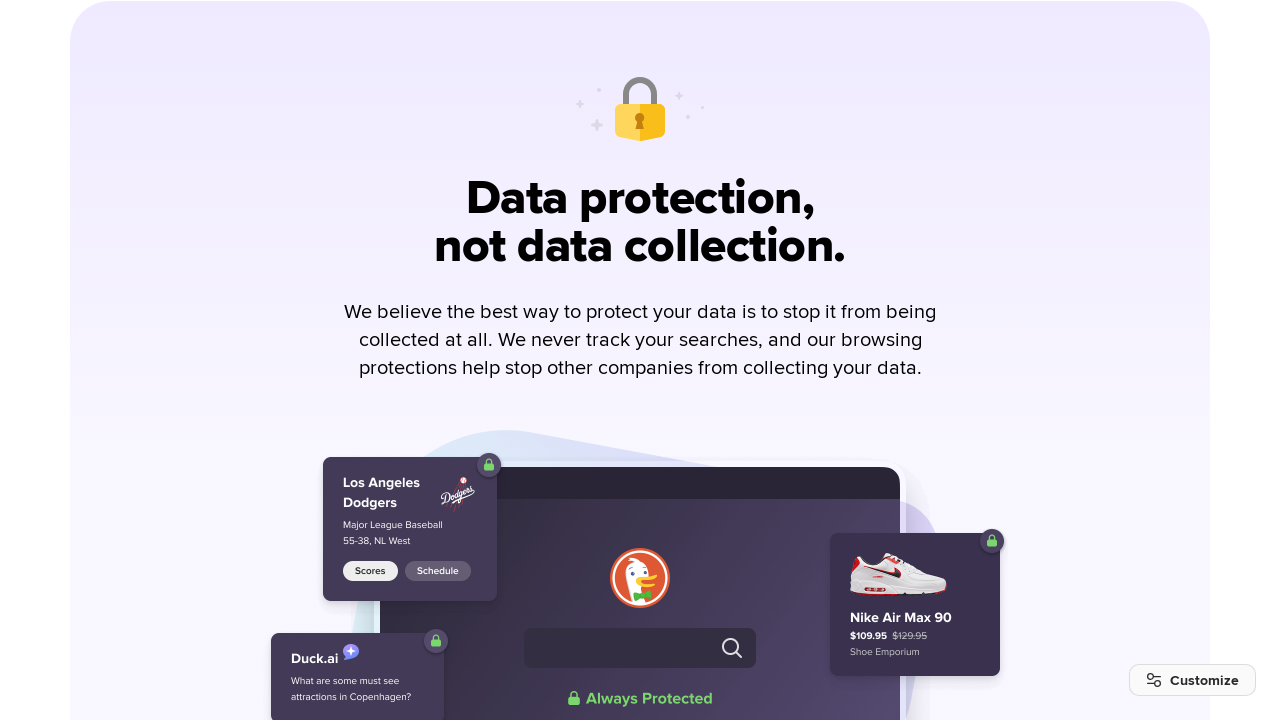

Pressed PageDown key (scroll 12/15)
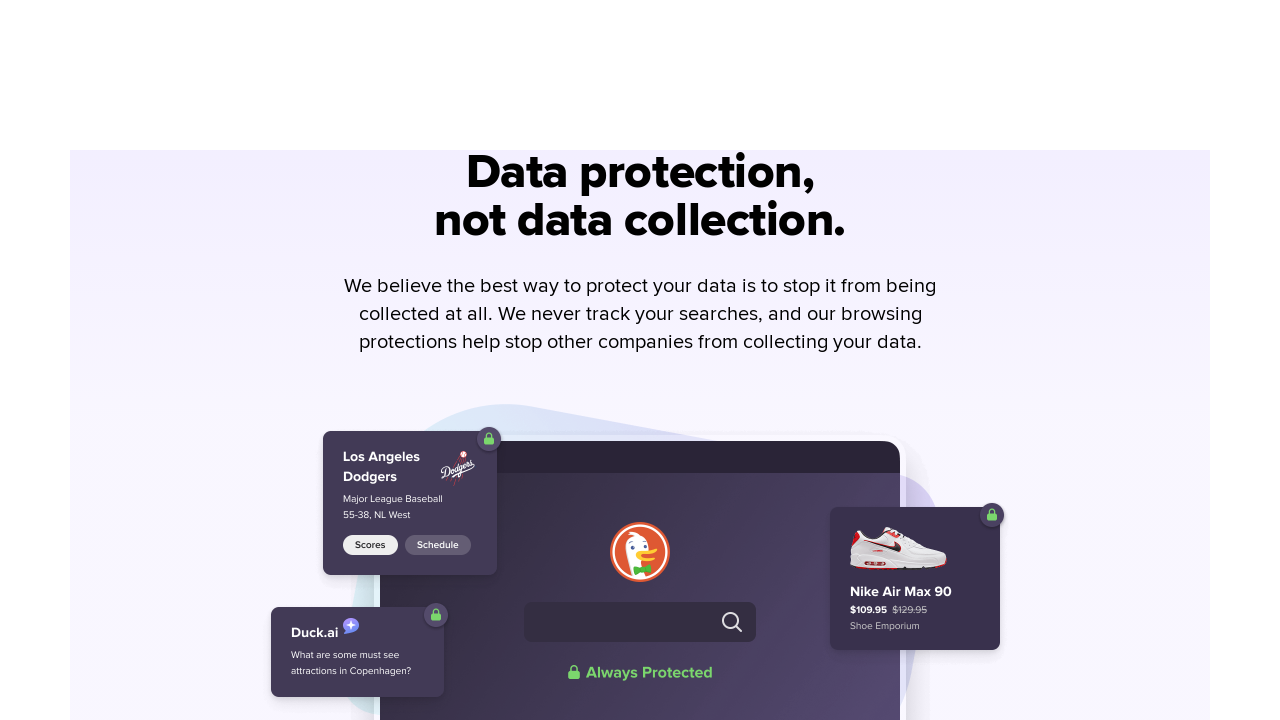

Waited 500ms between scrolls
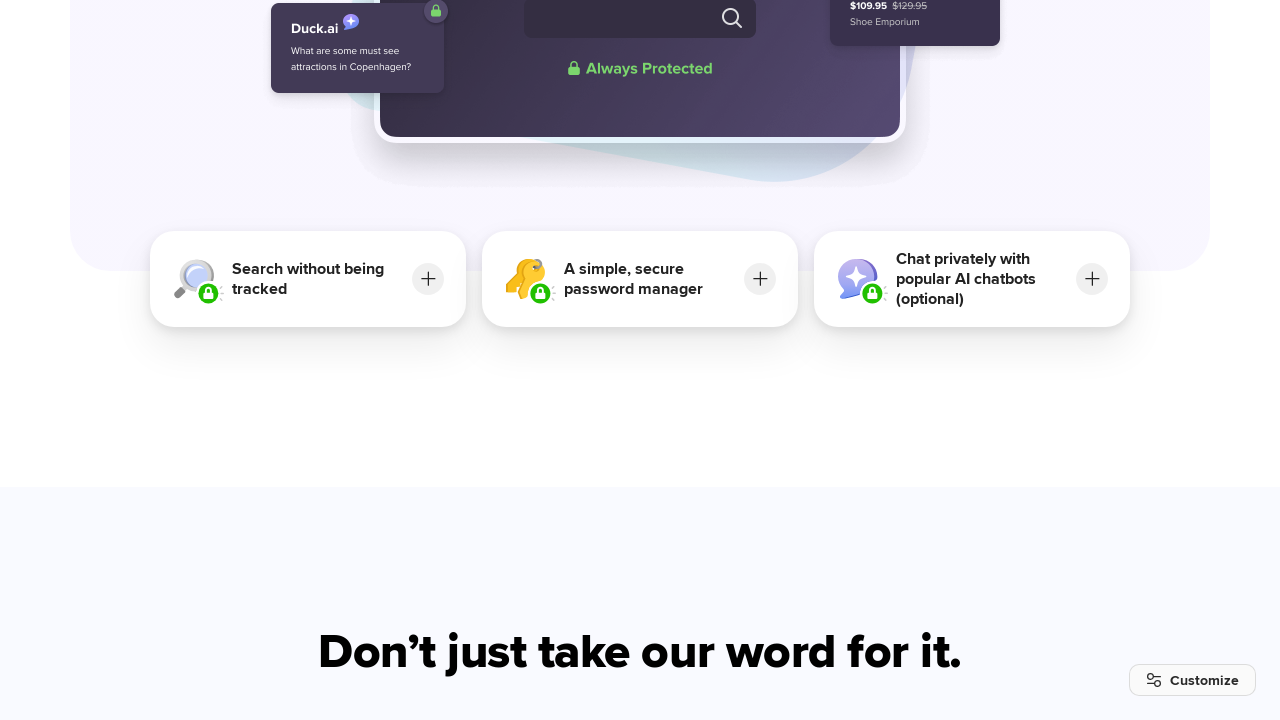

Pressed PageDown key (scroll 13/15)
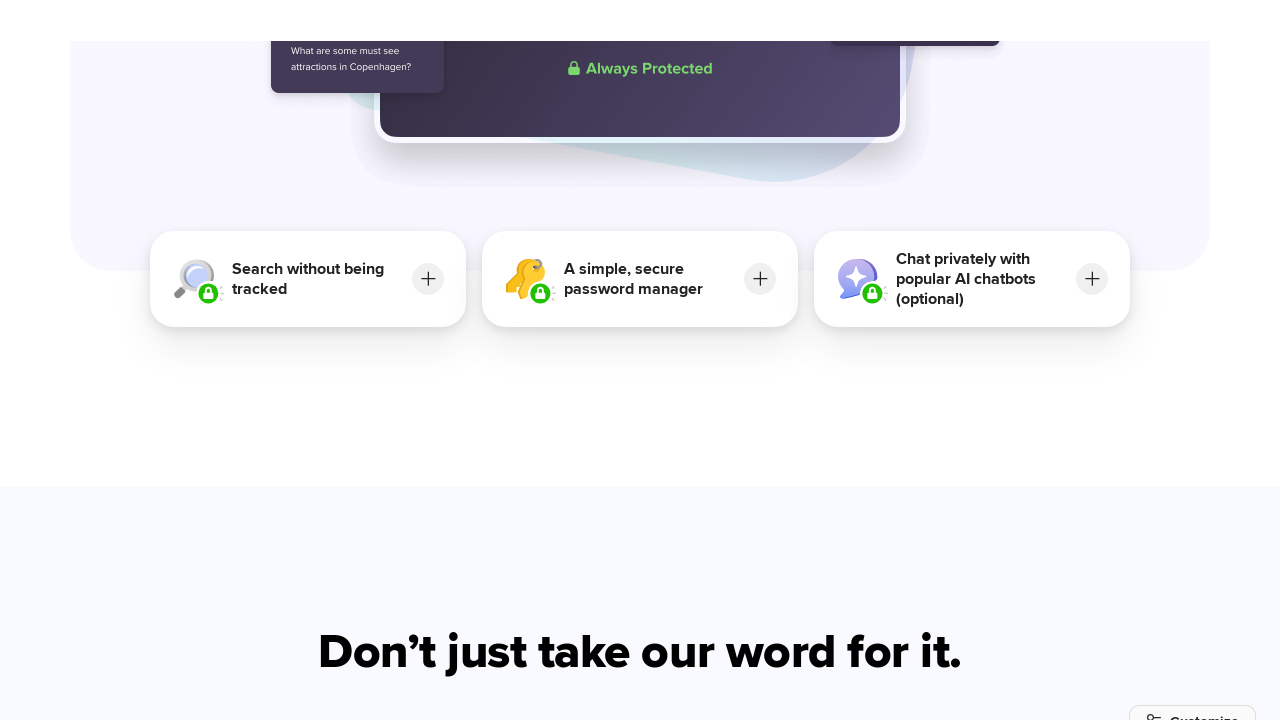

Waited 500ms between scrolls
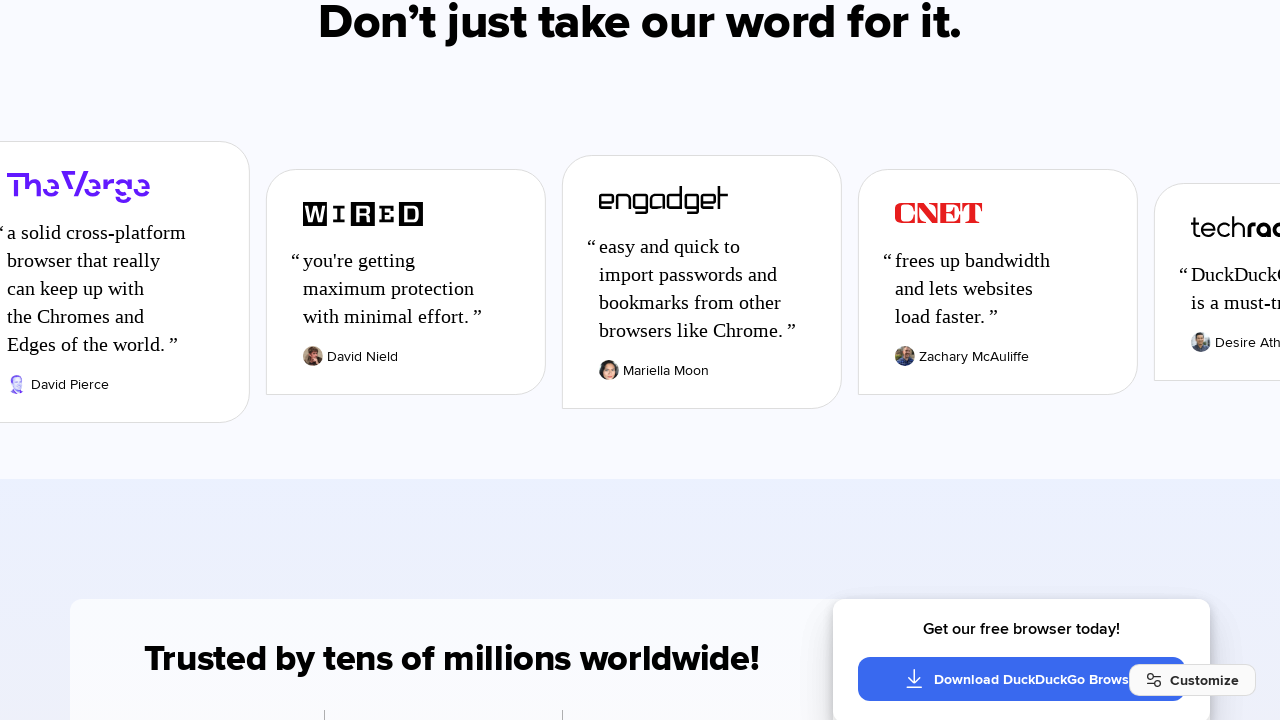

Pressed PageDown key (scroll 14/15)
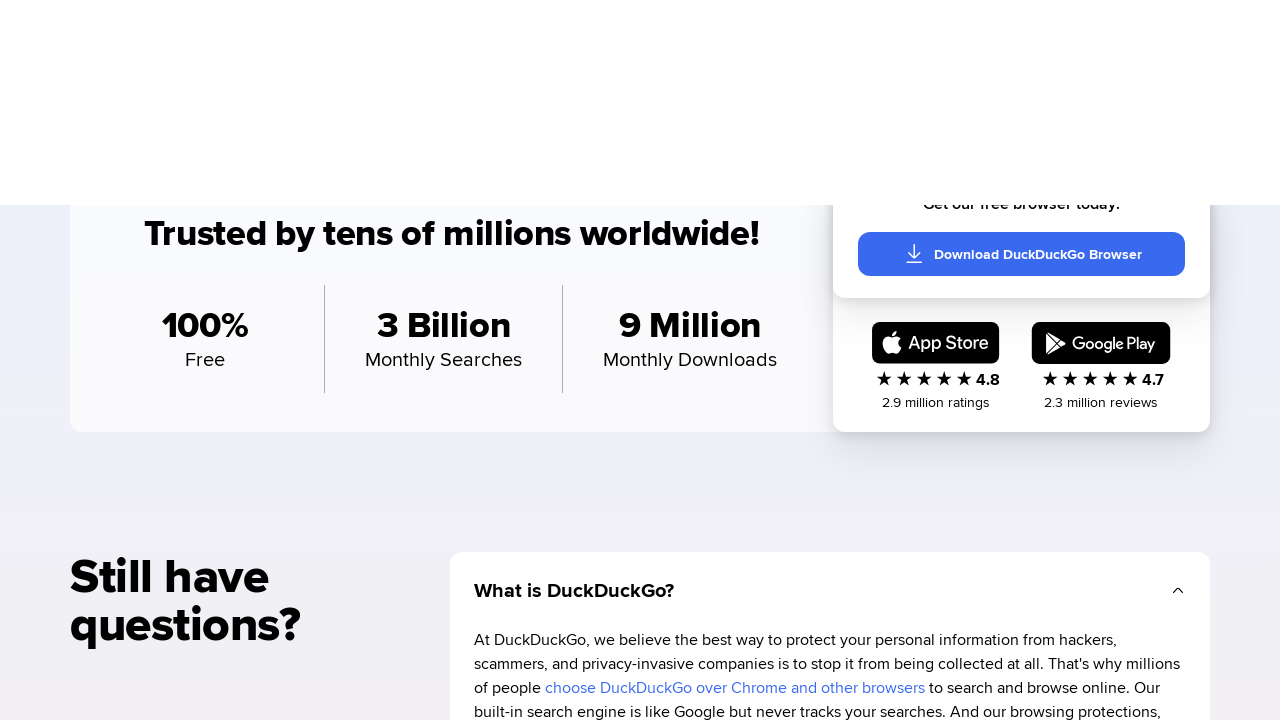

Waited 500ms between scrolls
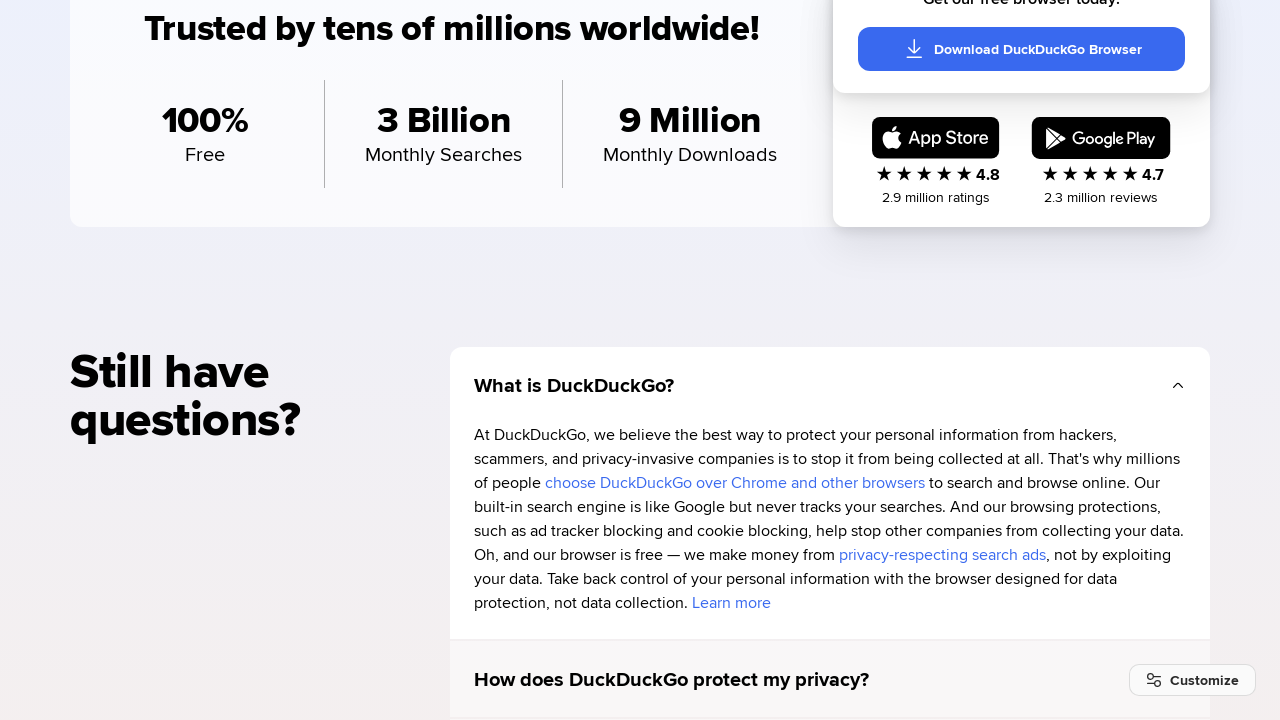

Pressed PageDown key (scroll 15/15)
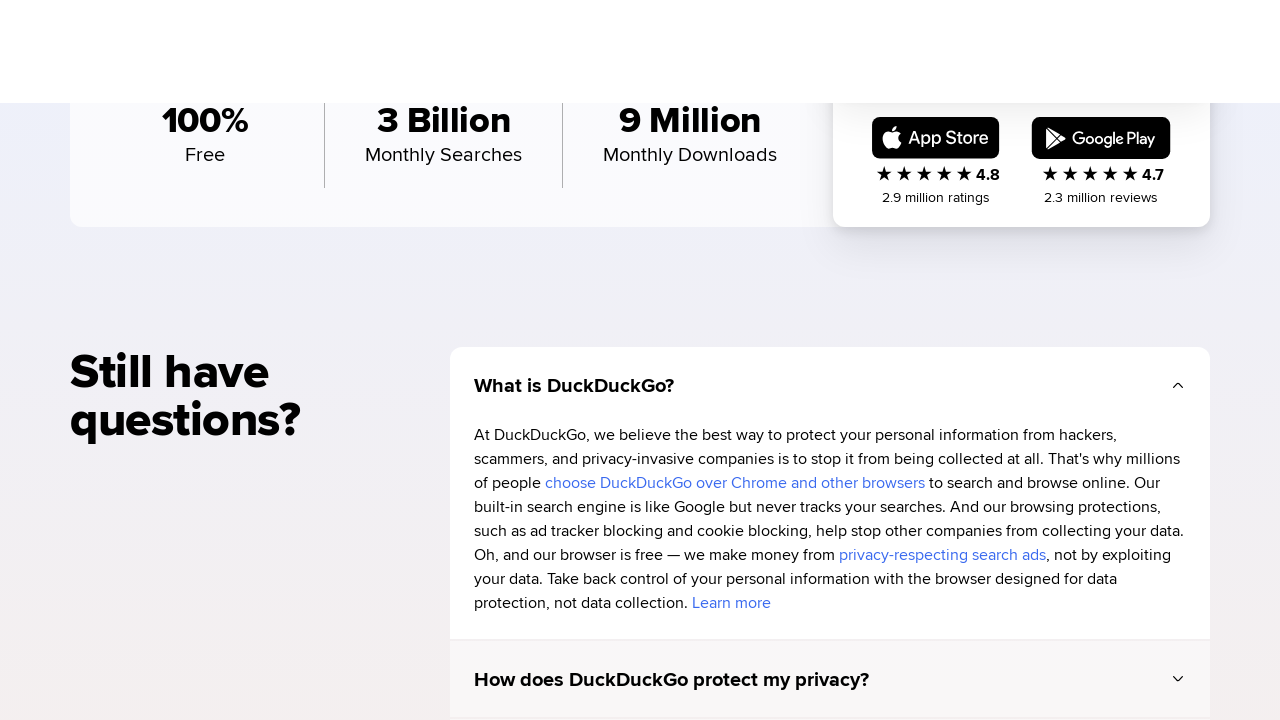

Waited 500ms between scrolls
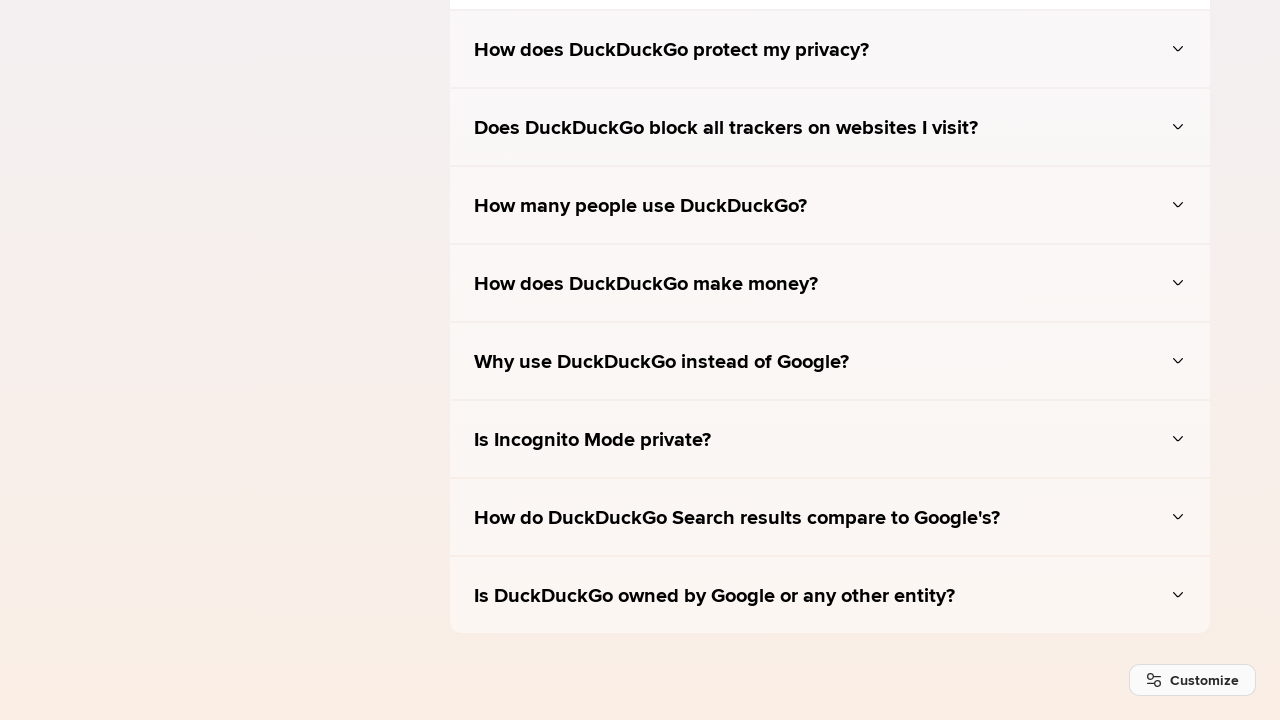

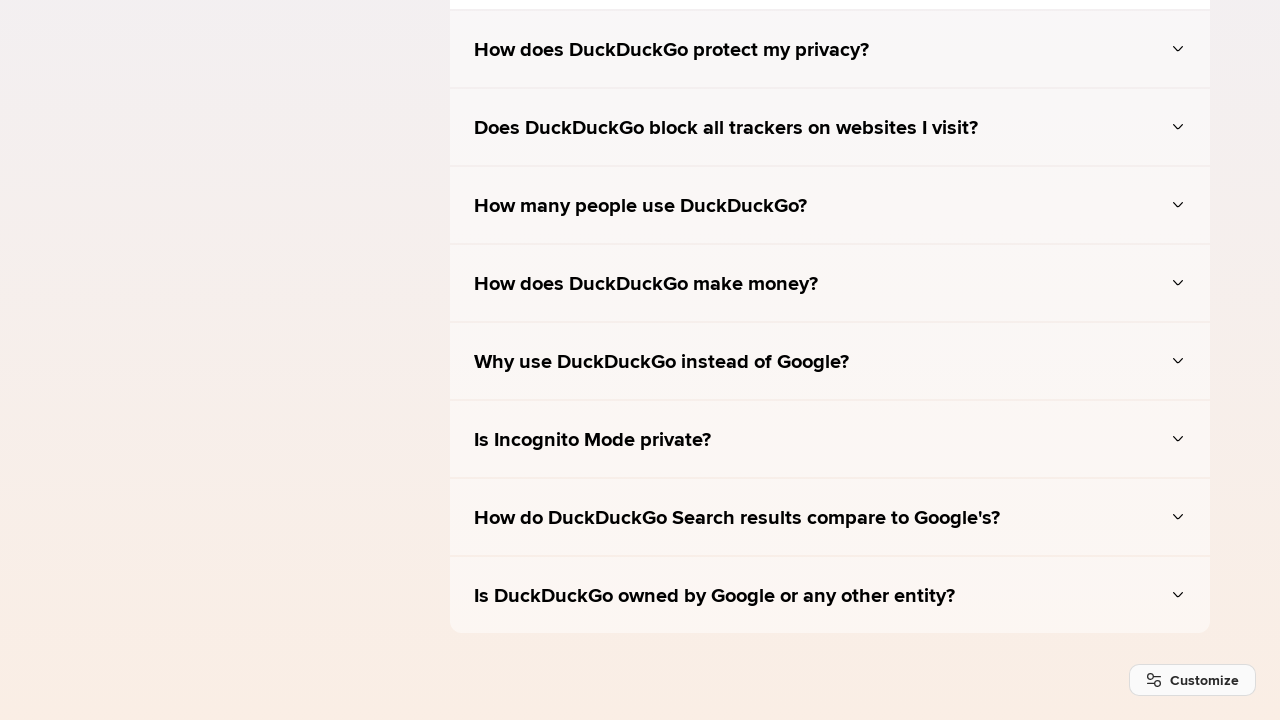